Tests that an entry ad modal appears on first page load and can be dismissed by clicking the modal footer

Starting URL: https://the-internet.herokuapp.com/entry_ad

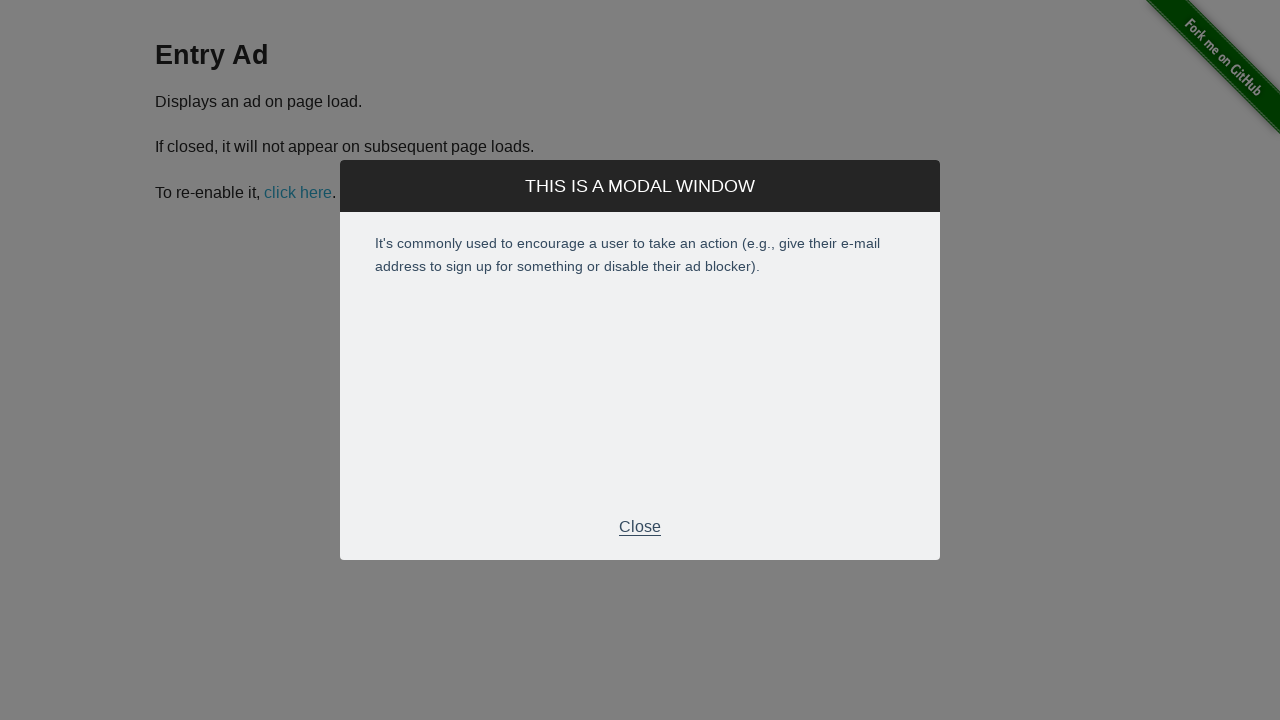

Navigated to entry ad page
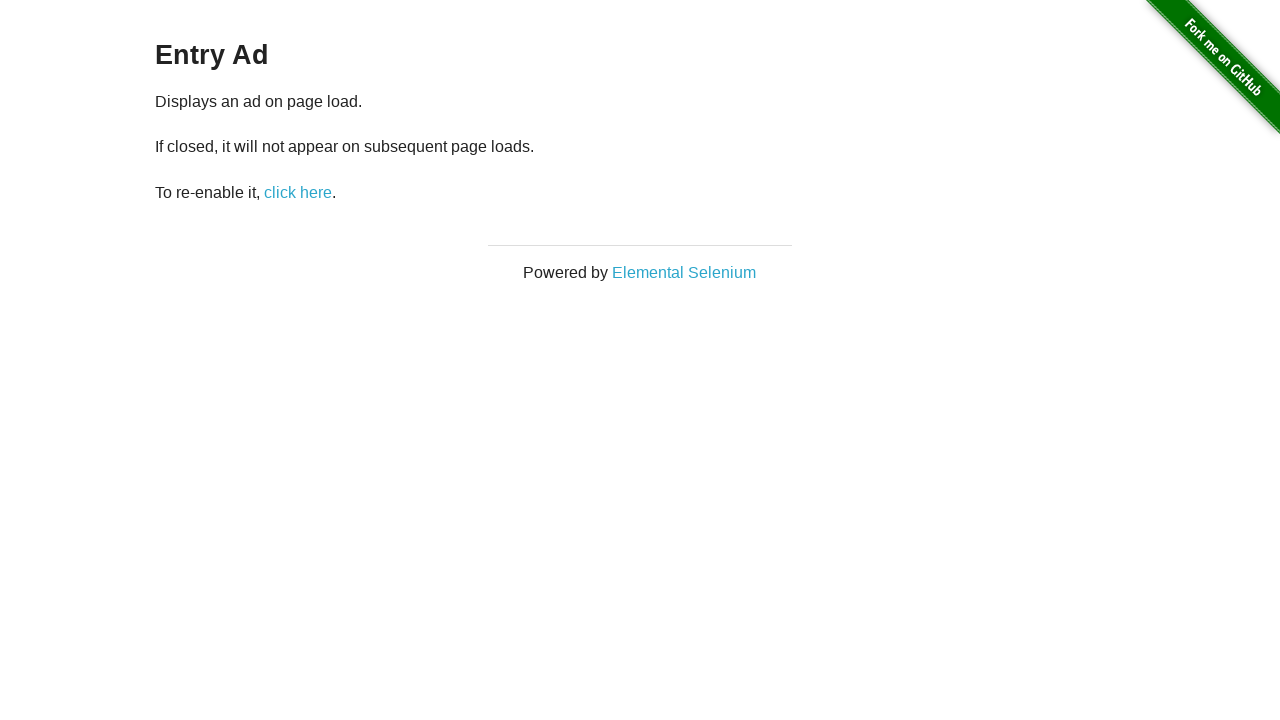

Entry ad modal footer became visible
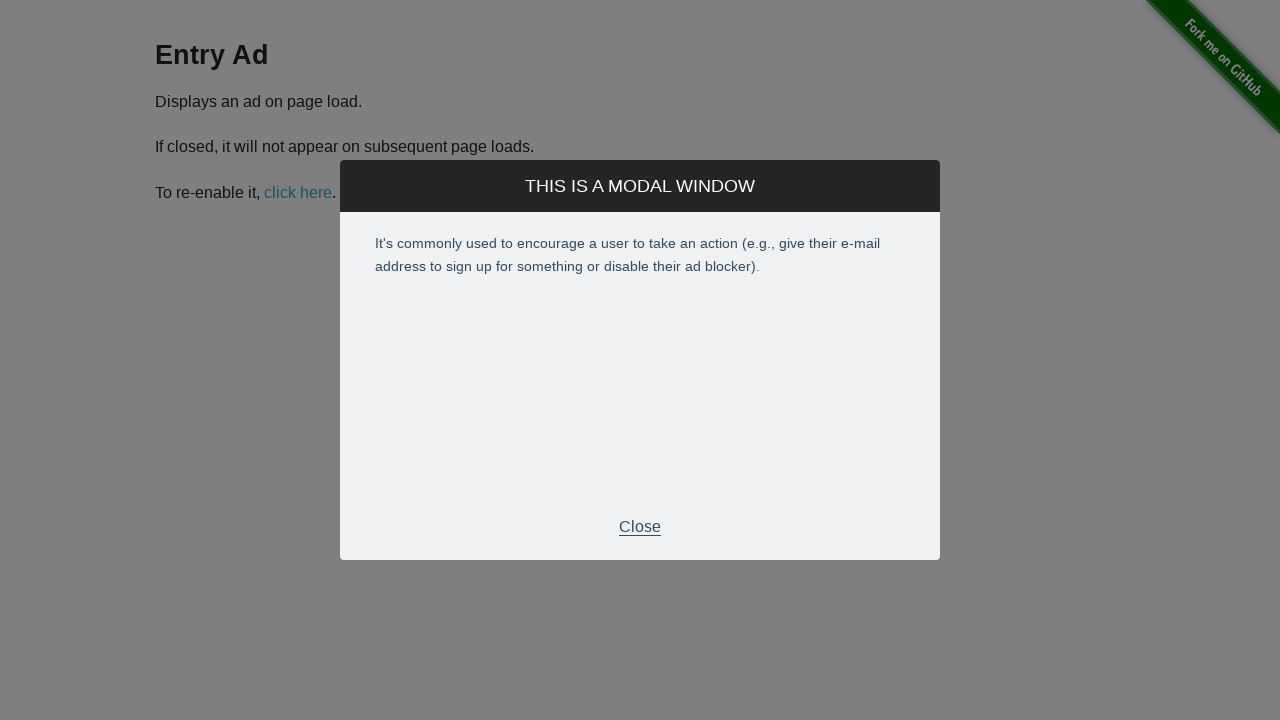

Clicked modal footer to dismiss the ad at (640, 527) on .modal-footer
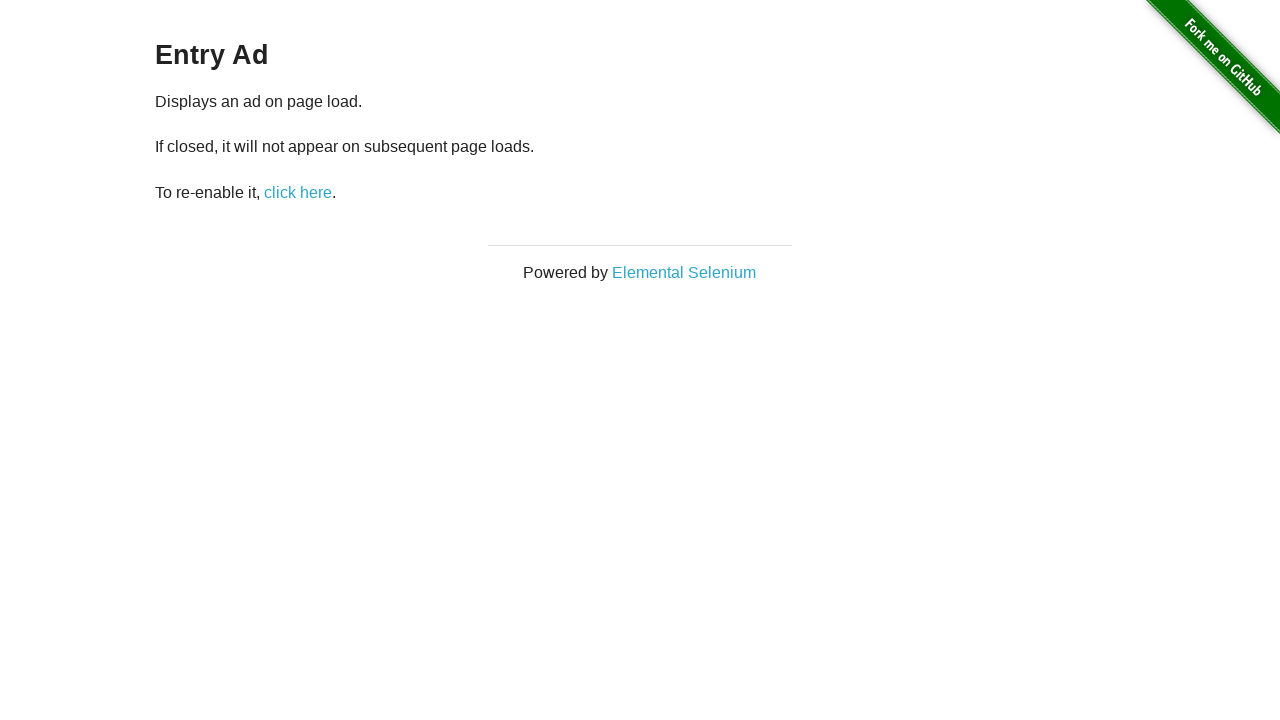

Entry ad modal disappeared after dismissal
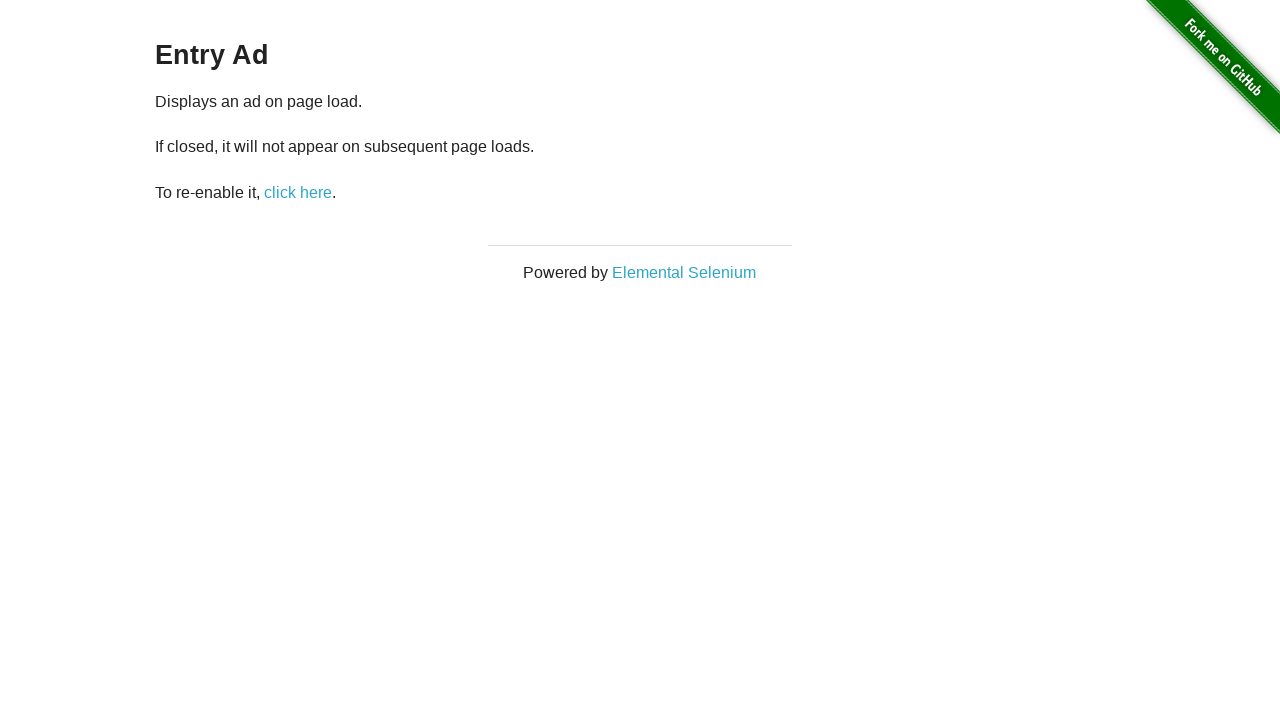

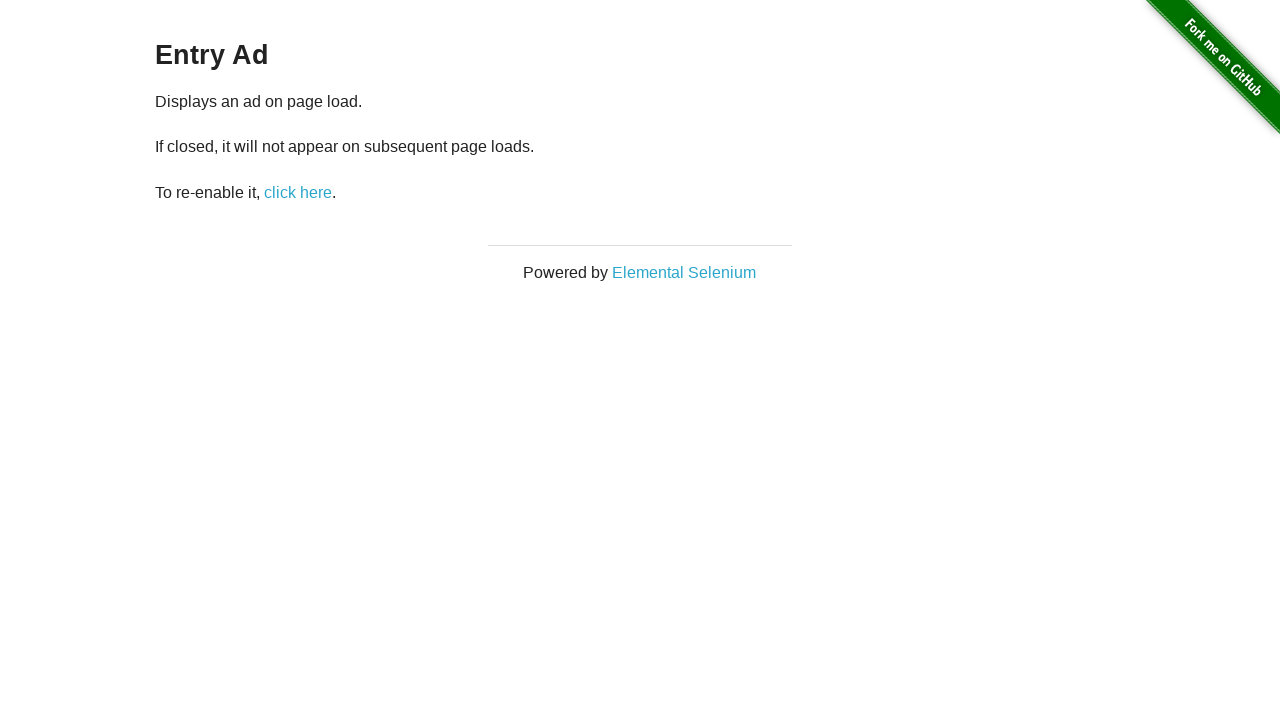